Tests a multi-field registration/contact form by filling in first name, last name, email, phone, and address fields, then submitting and verifying the success message.

Starting URL: https://erikdark.github.io/Qa_autotest_03/

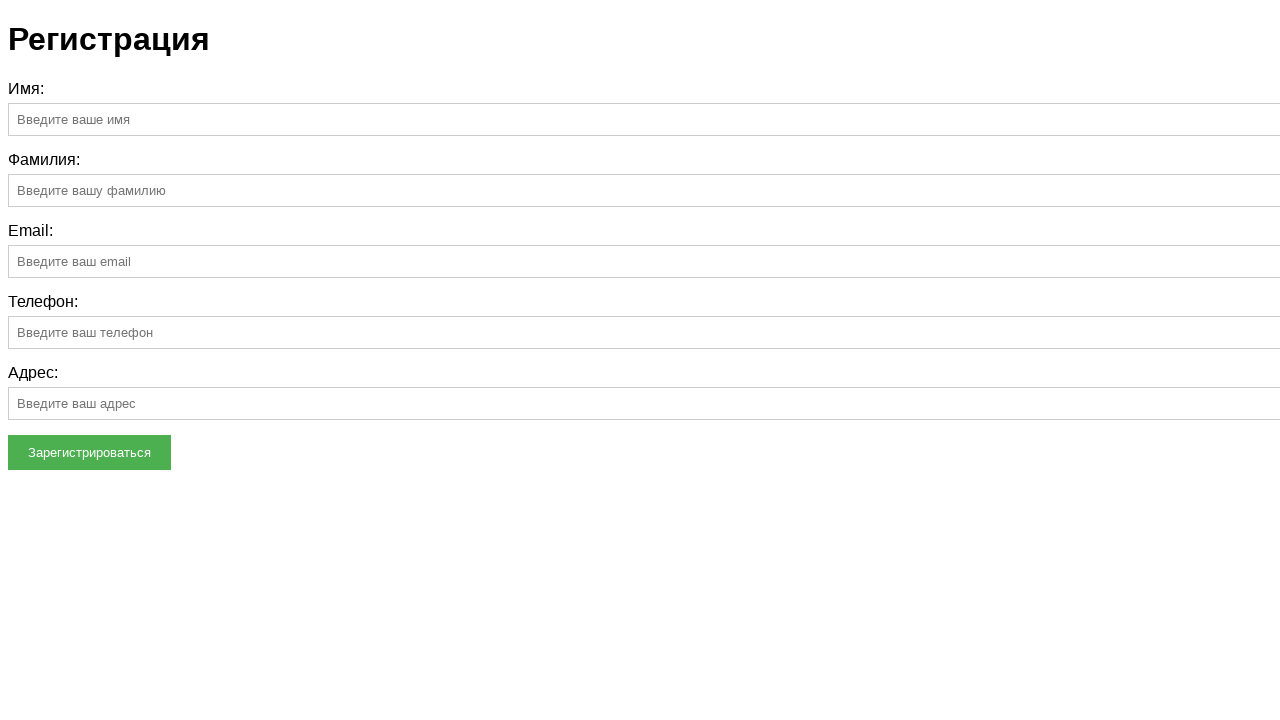

Filled first name field with 'John' on input[name='firstName']
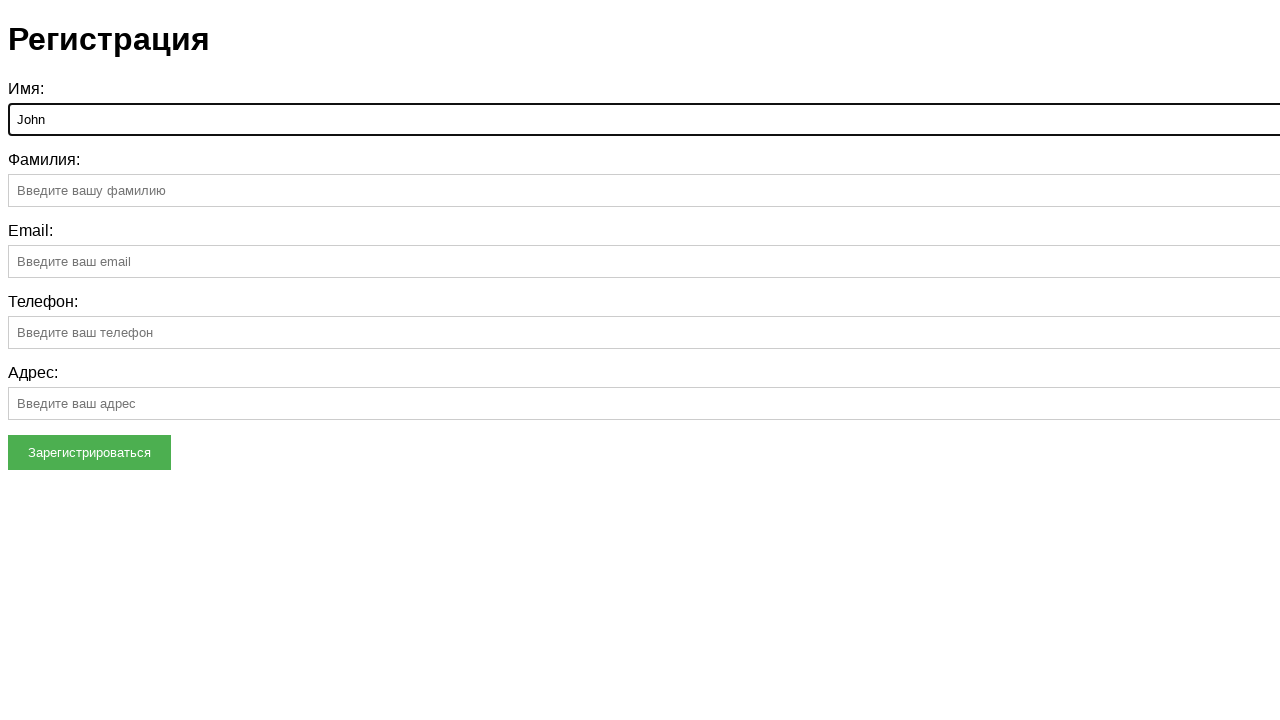

Filled last name field with 'Smith' on input[name='lastName']
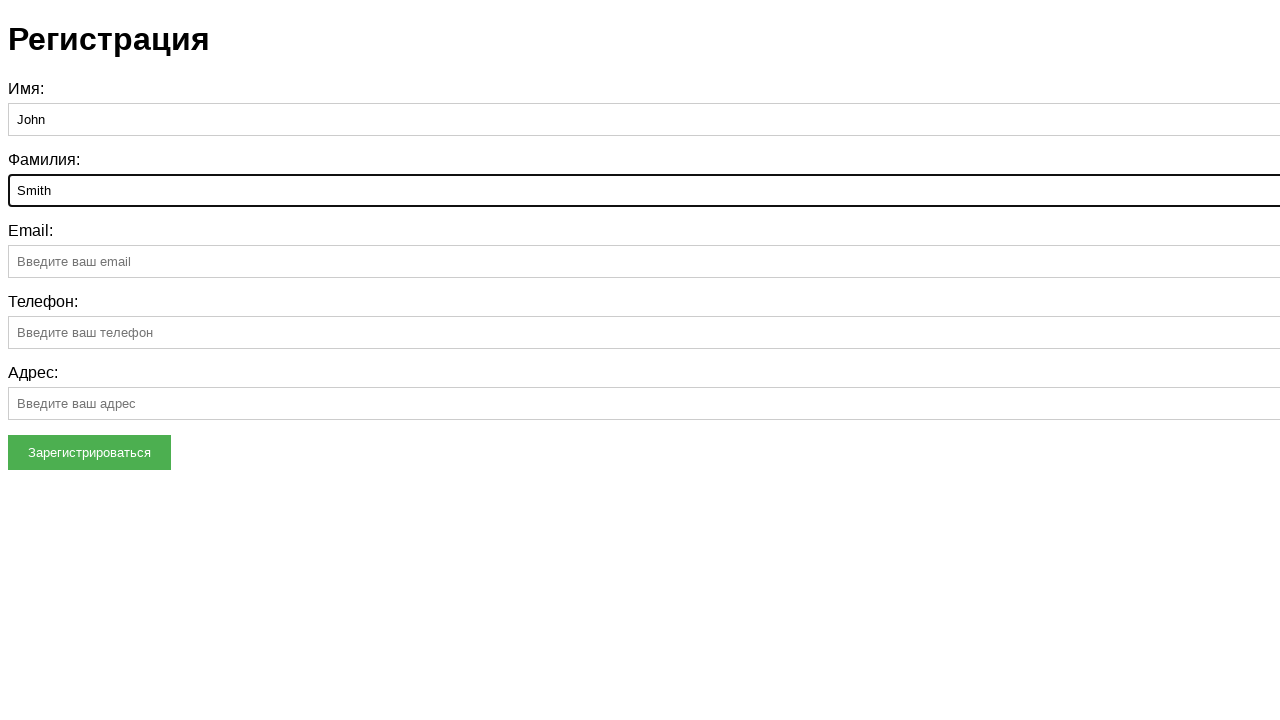

Filled email field with 'johnsmith@example.ru' on input[name='email']
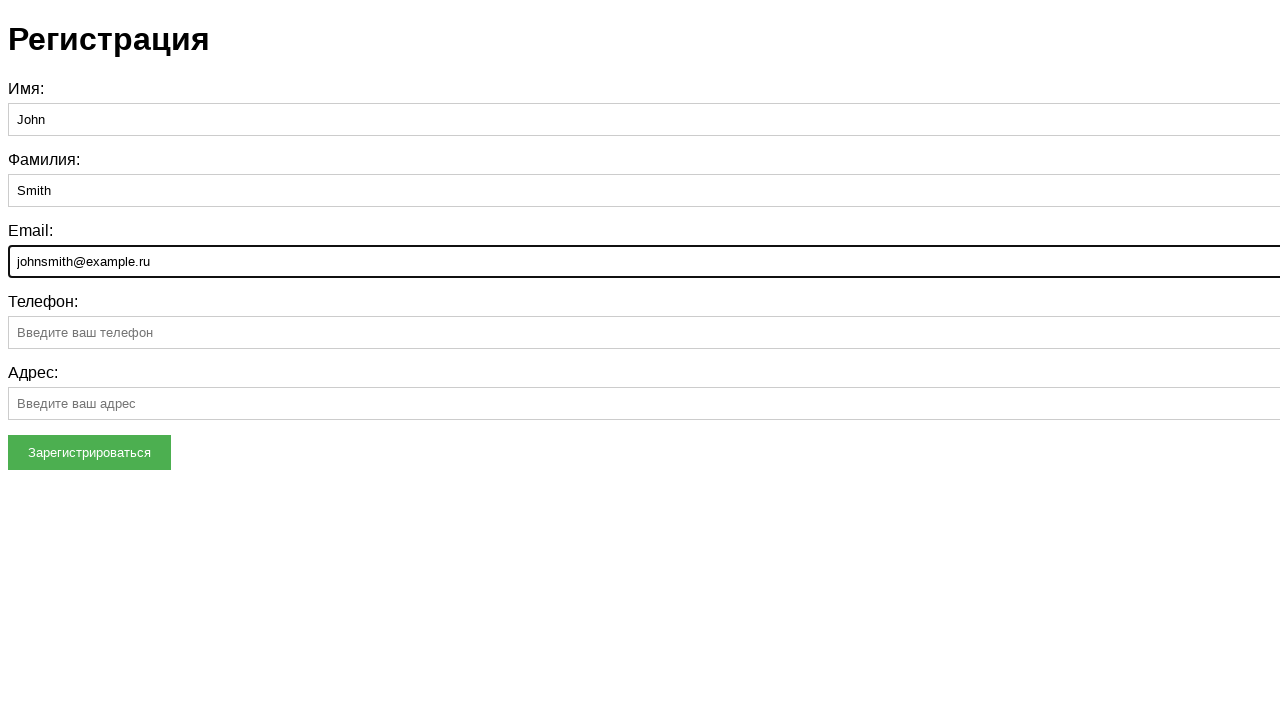

Filled phone field with '79123456789' on input[name='phone']
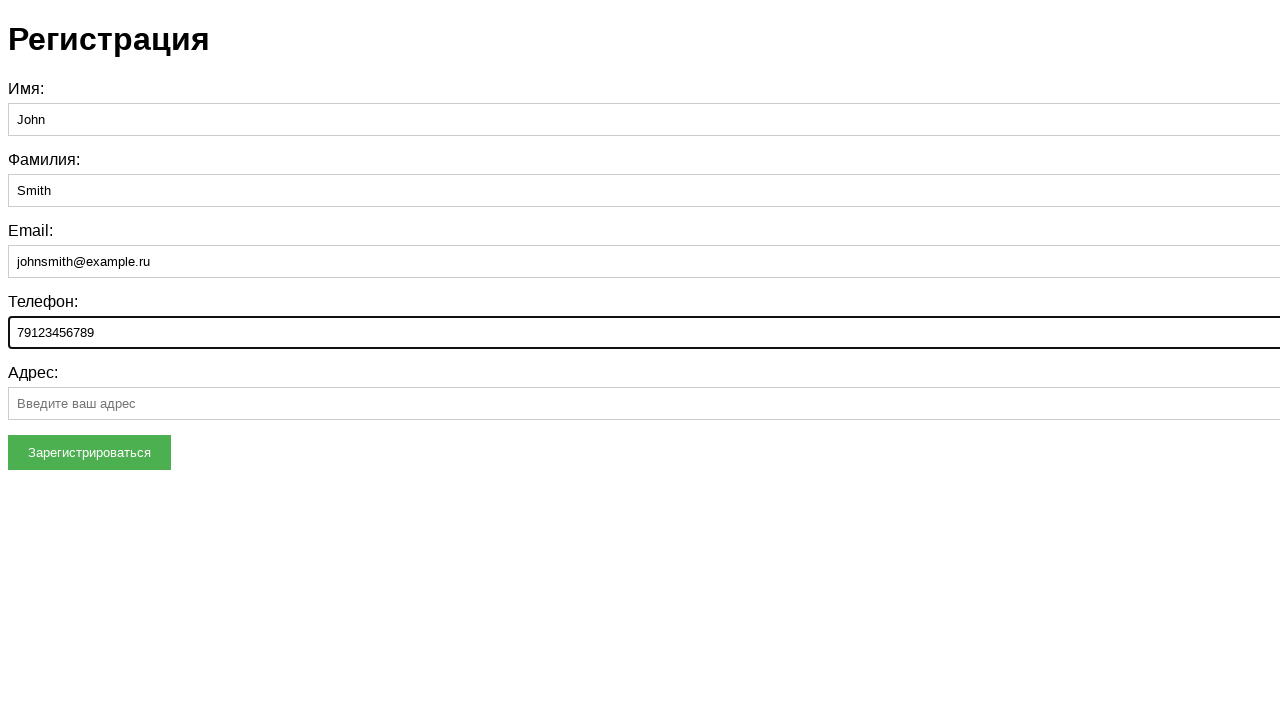

Filled address field with 'Moscow, Red Square 1' on input[name='address']
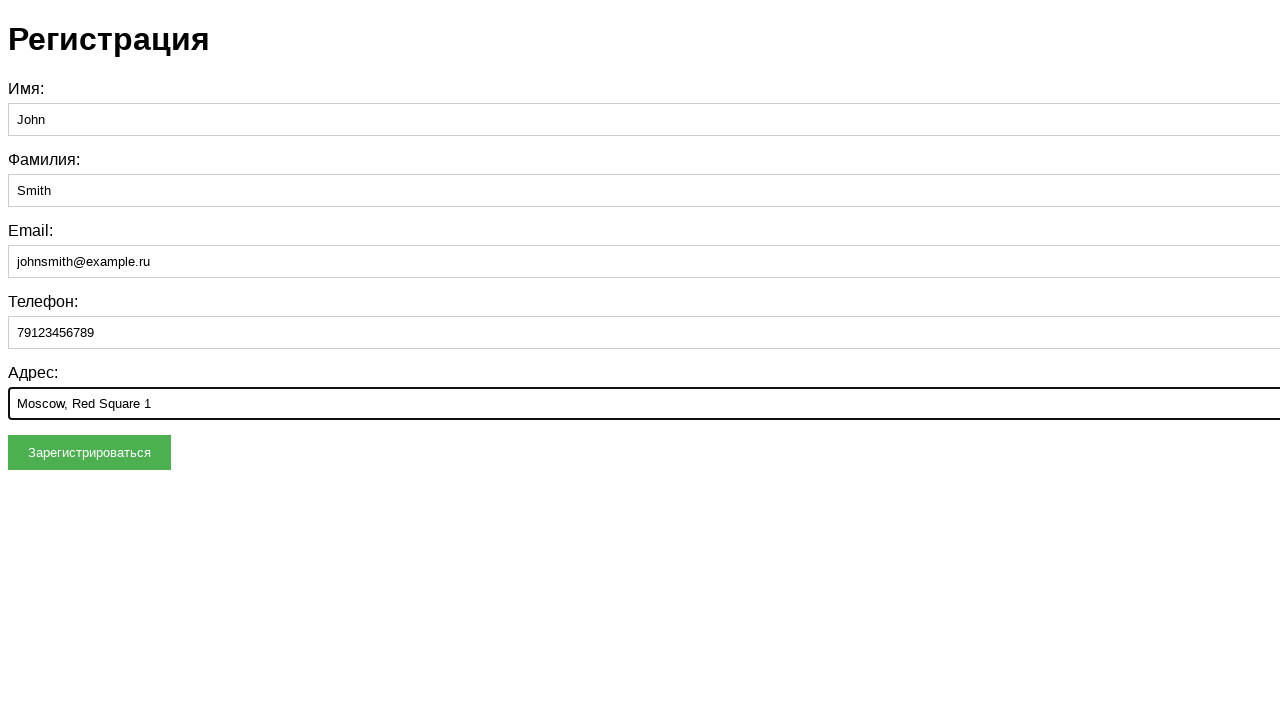

Clicked submit button to submit registration form at (90, 452) on button
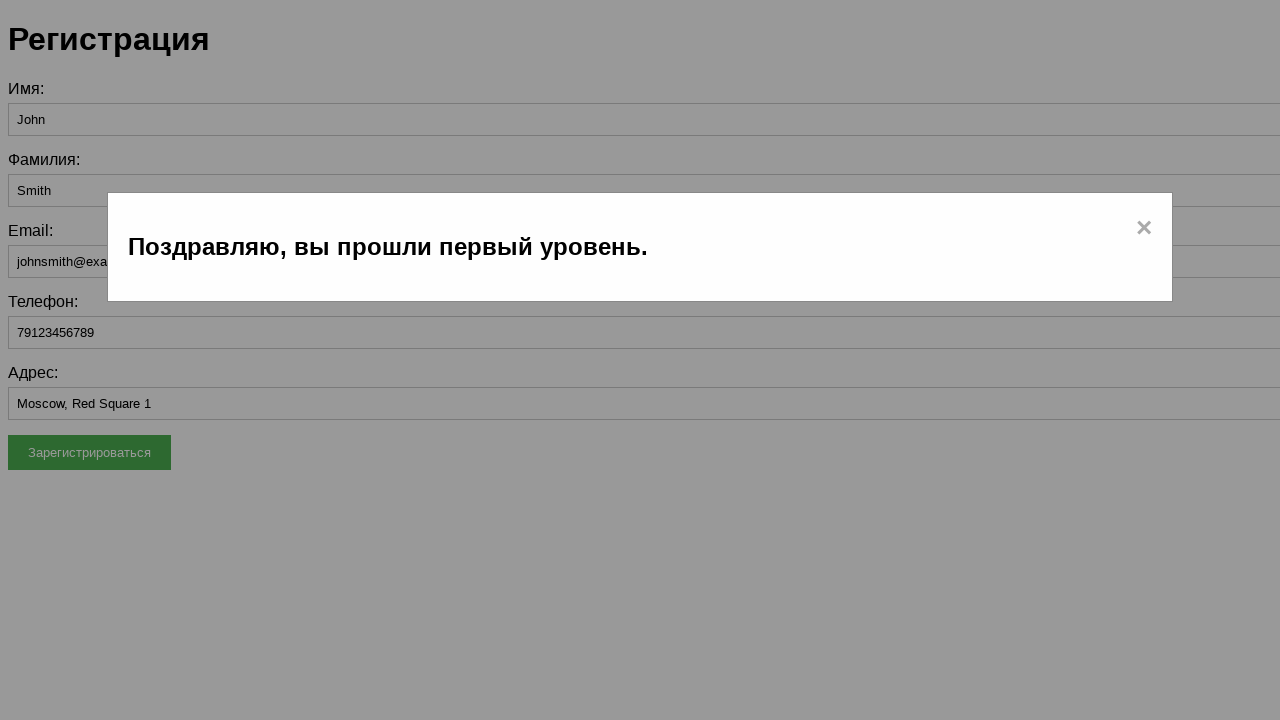

Success message header loaded
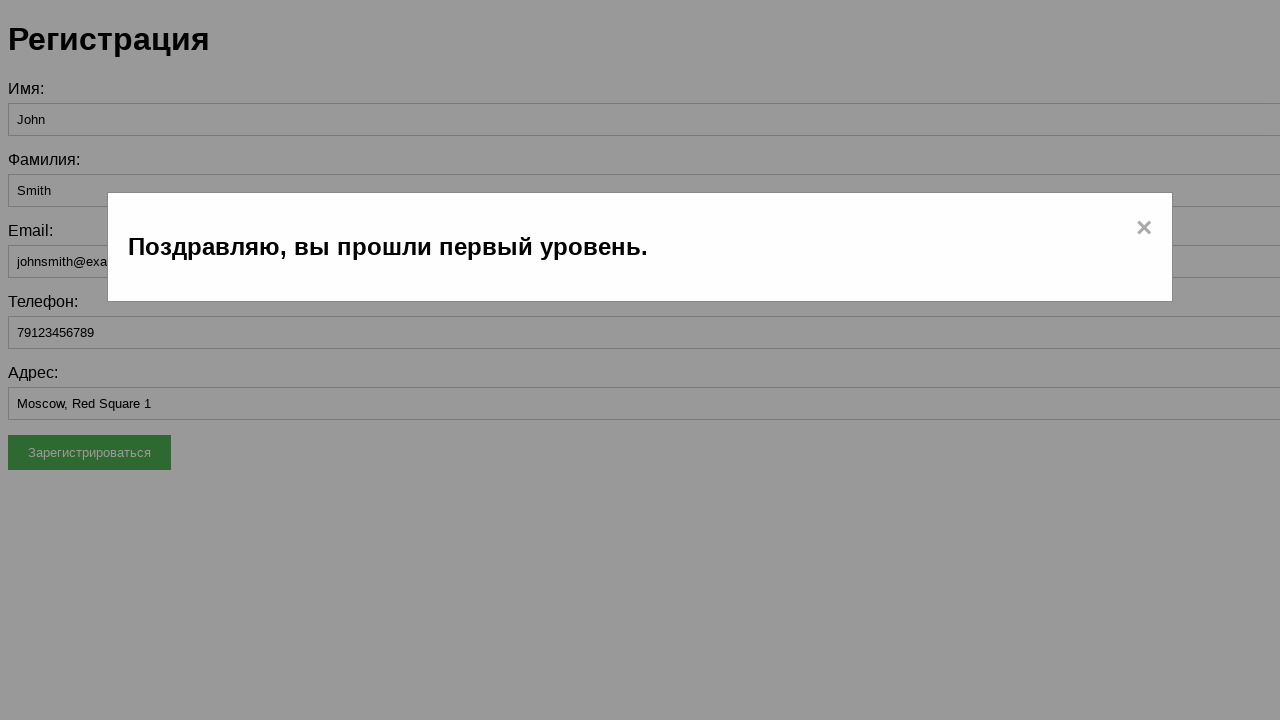

Retrieved success message text: 'Поздравляю, вы прошли первый уровень.'
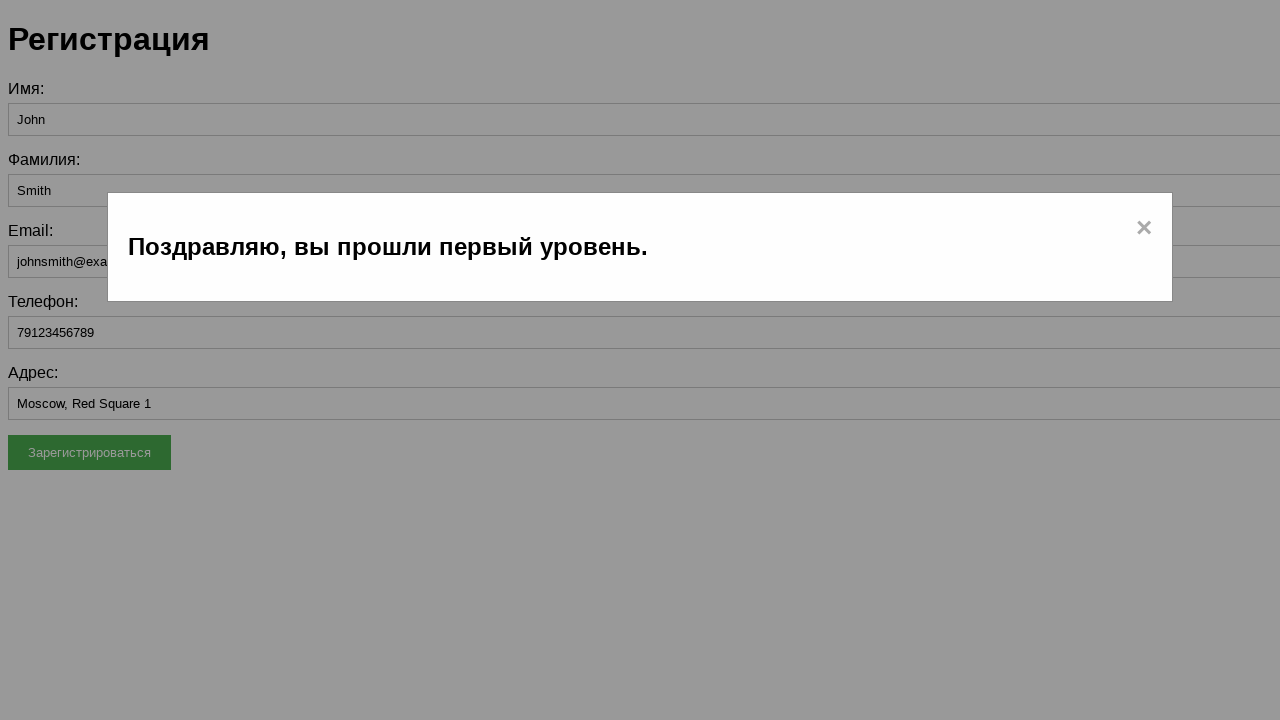

Verified success message matches expected text
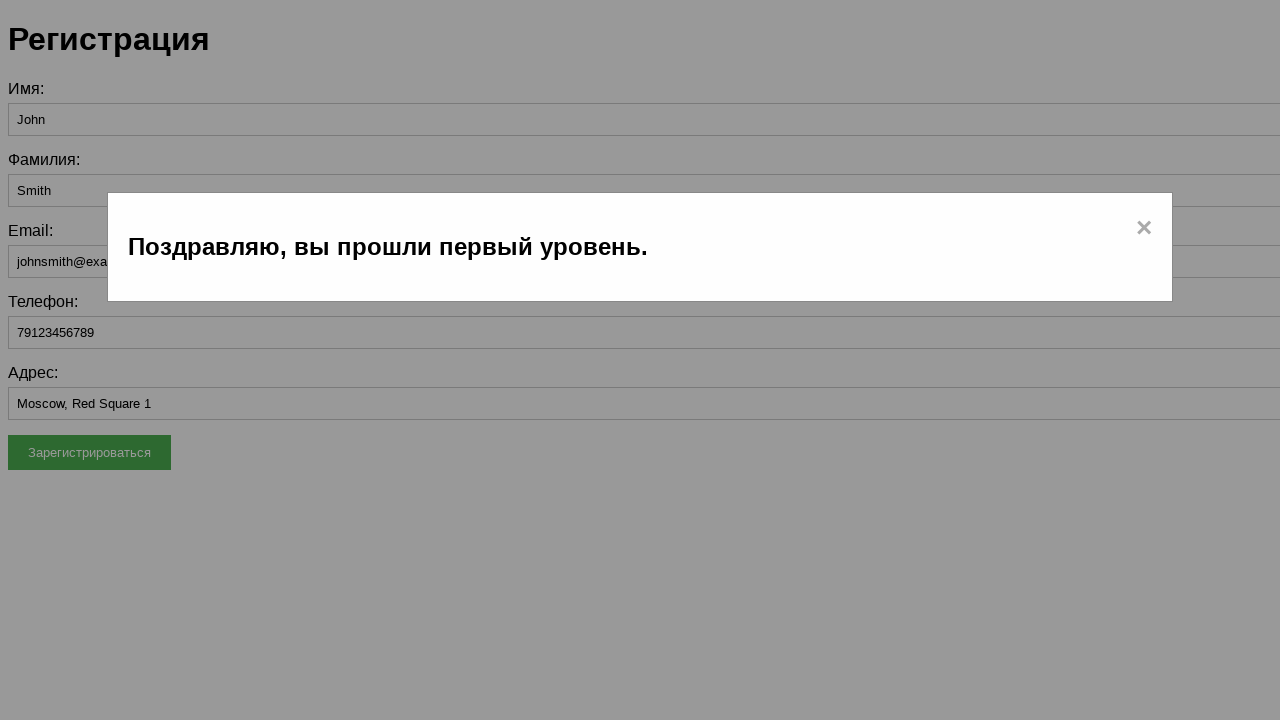

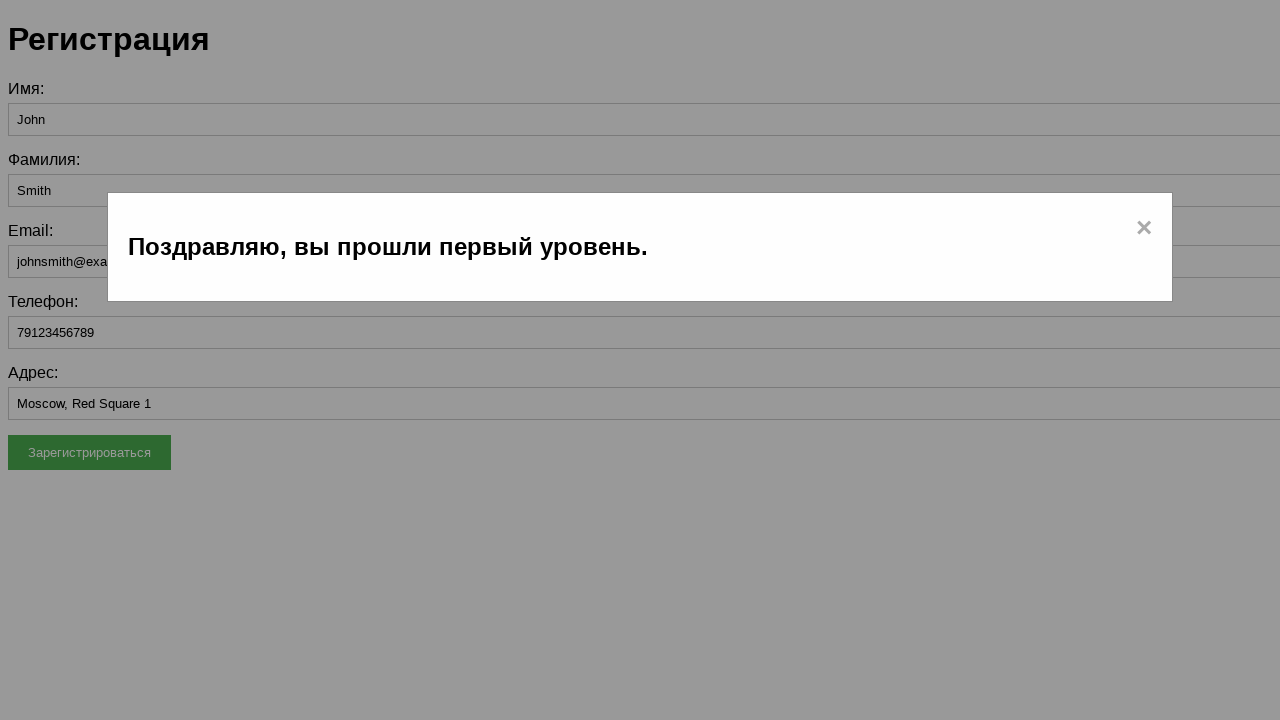